Tests various mouse interaction events including click, double-click, right-click, and hover actions on different elements of a demo page

Starting URL: https://training-support.net/webelements/mouse-events

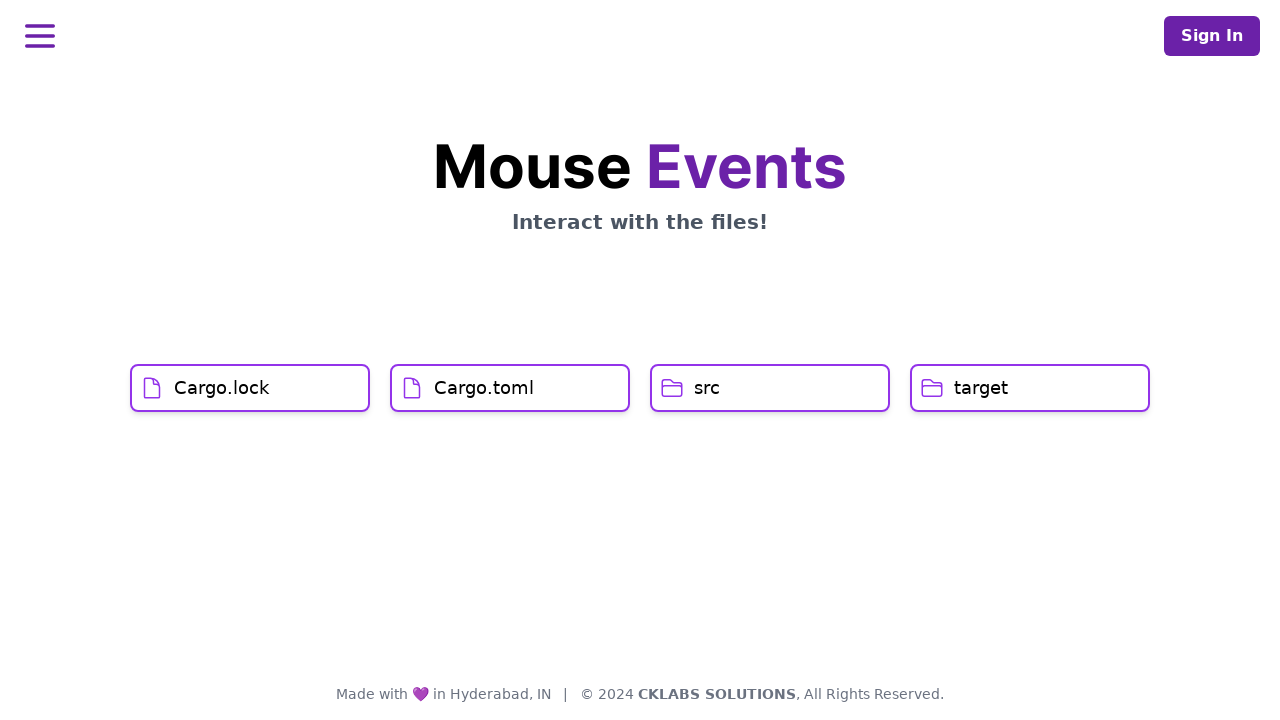

Clicked on Cargo.lock element at (222, 388) on h1:has-text('Cargo.lock')
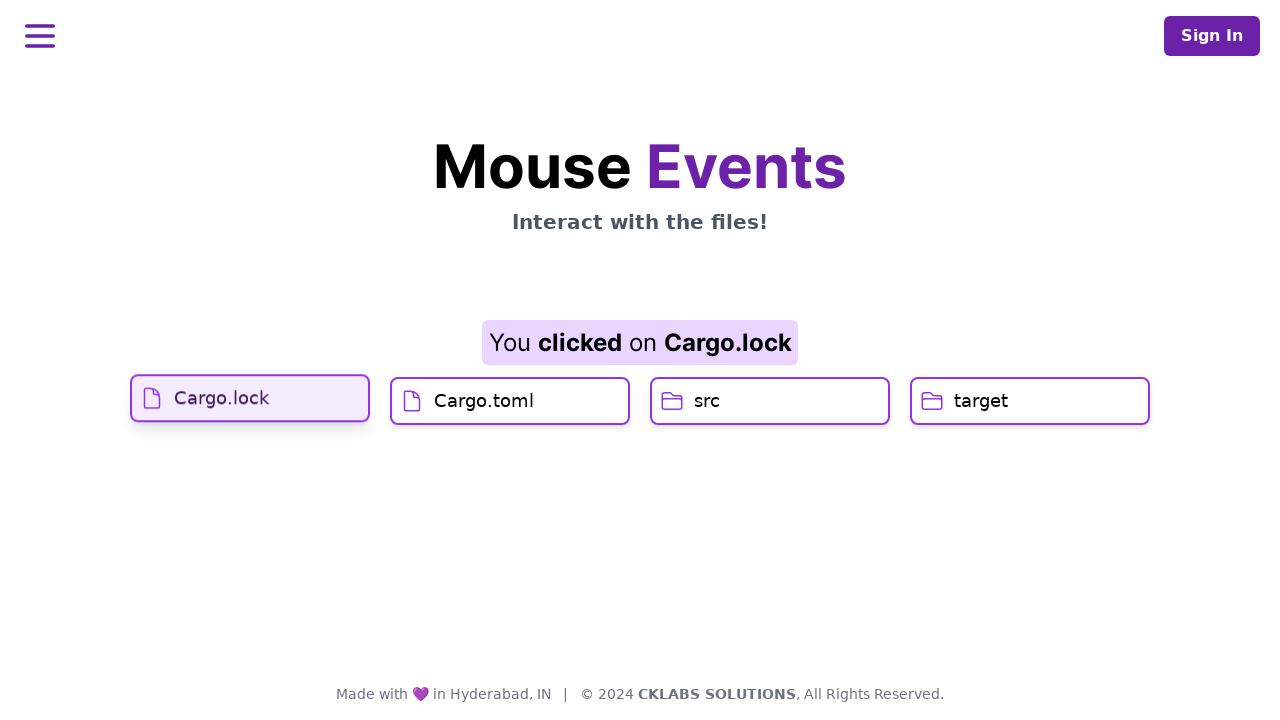

Hovered over Cargo.toml element at (484, 420) on h1:has-text('Cargo.toml')
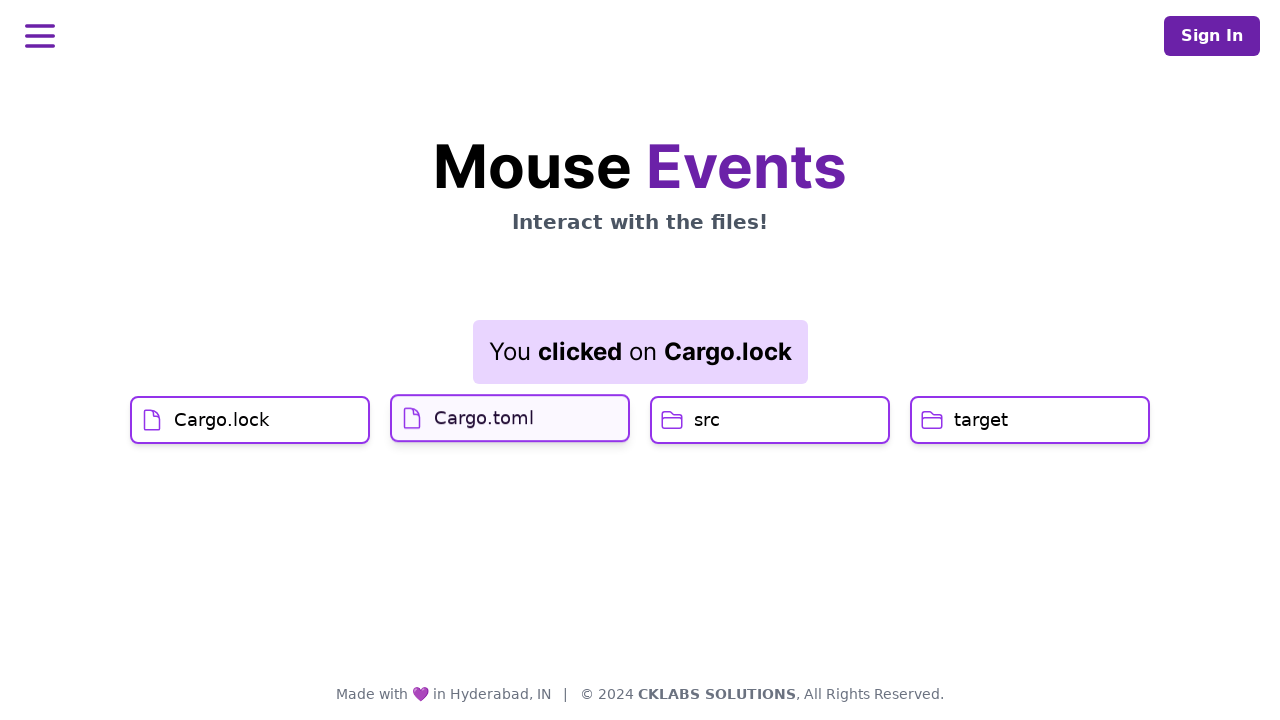

Clicked on Cargo.toml element at (484, 416) on h1:has-text('Cargo.toml')
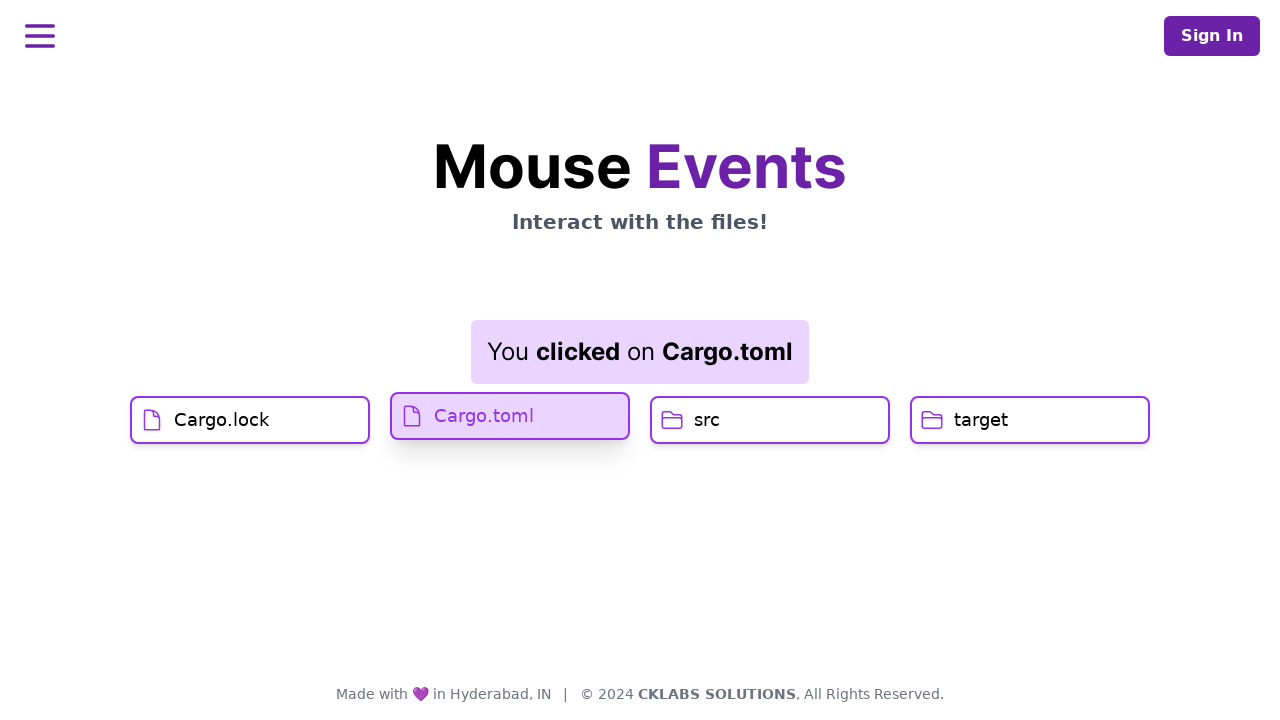

Double-clicked on src element at (707, 420) on h1:has-text('src')
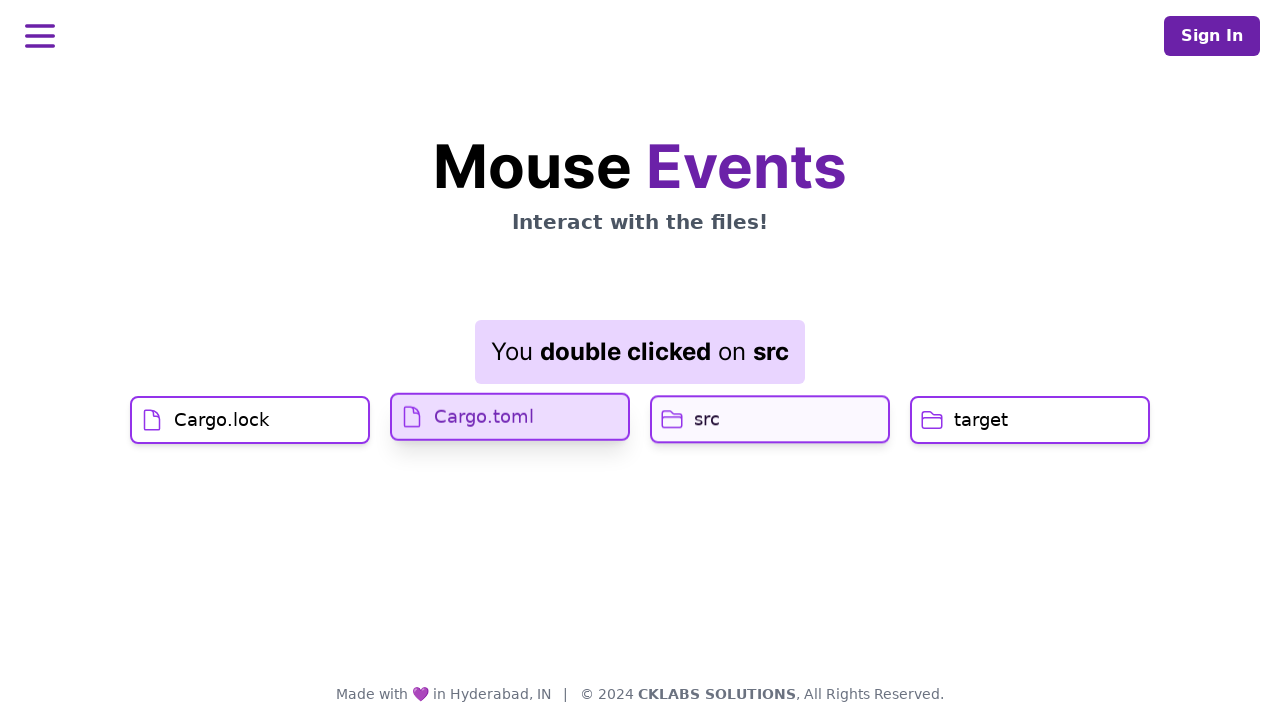

Right-clicked on target element at (981, 420) on h1:has-text('target')
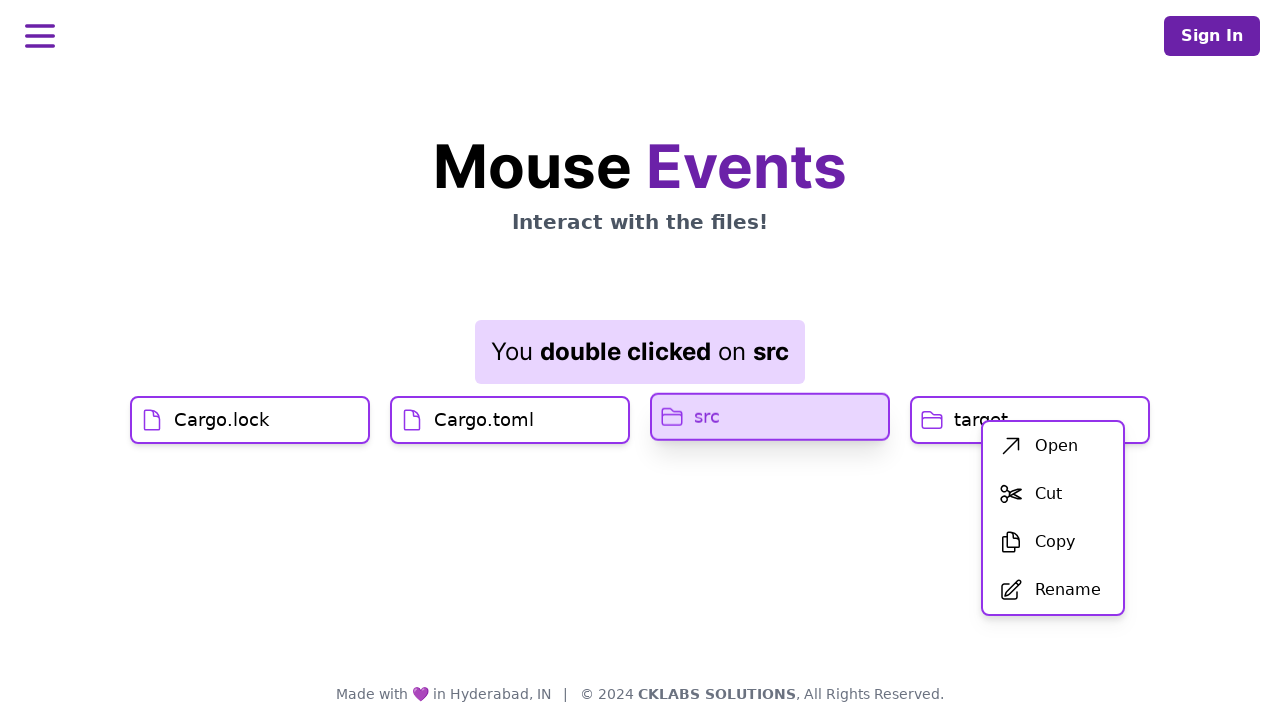

Clicked on Open menu item from context menu at (1056, 446) on span:has-text('Open')
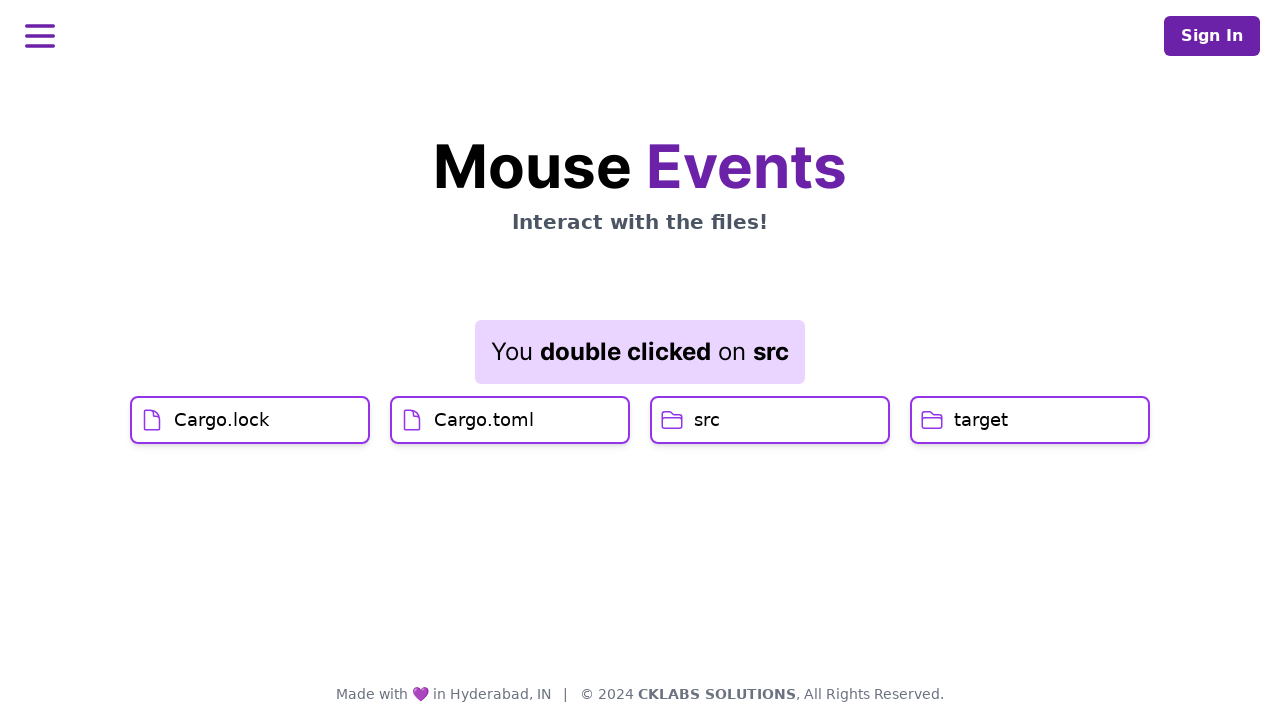

Waited for result to update
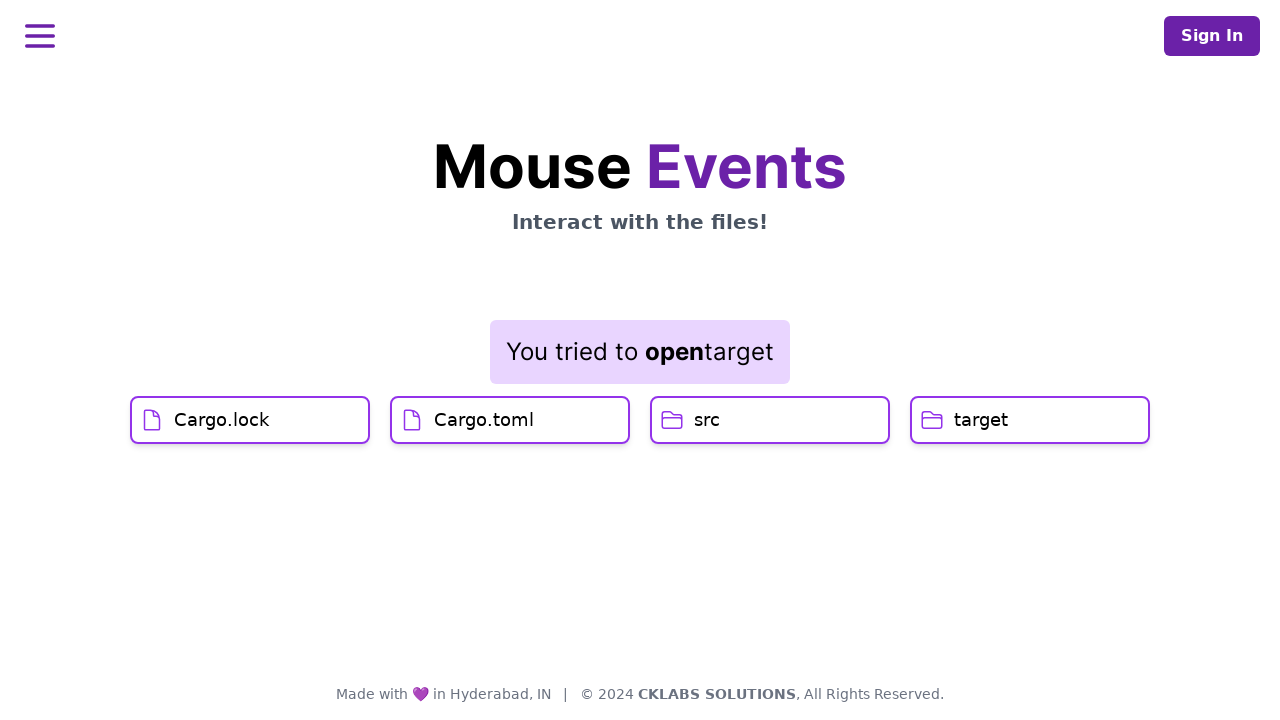

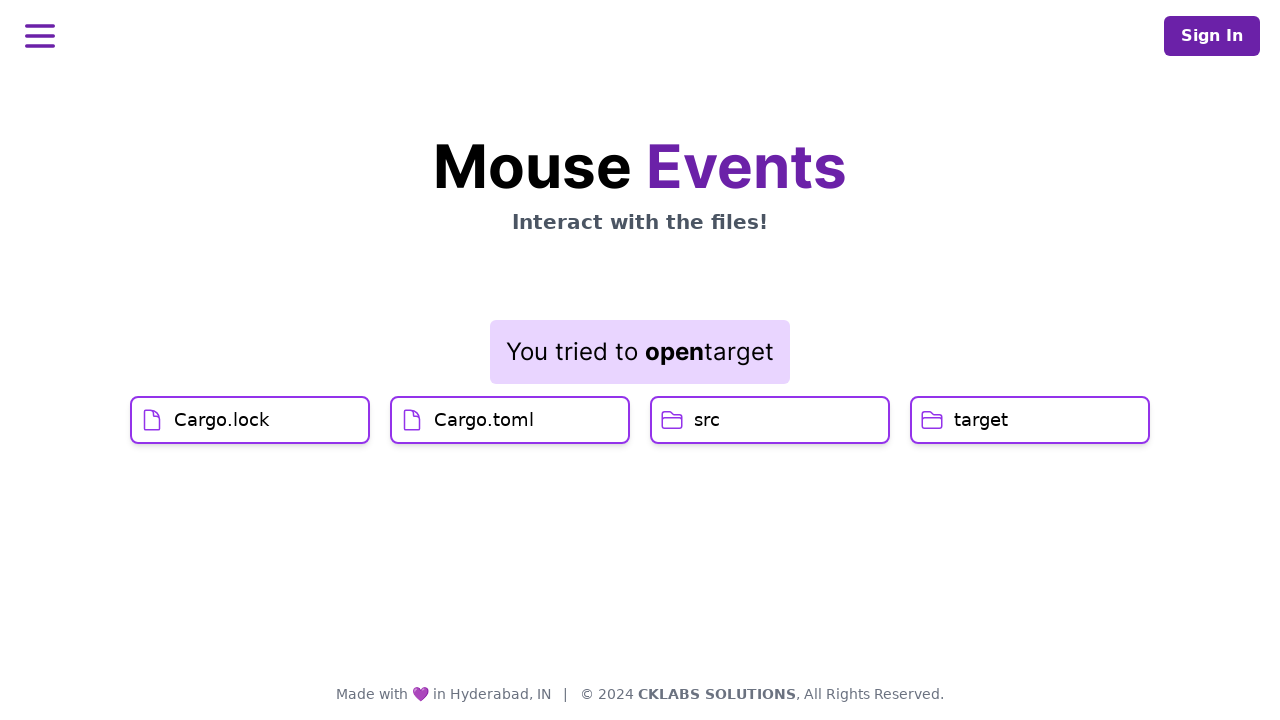